Tests a regular expression handling form by entering a user ID and clicking the track button to verify the result is displayed

Starting URL: https://webapps.tekstac.com/Handling_Reg_Expression/

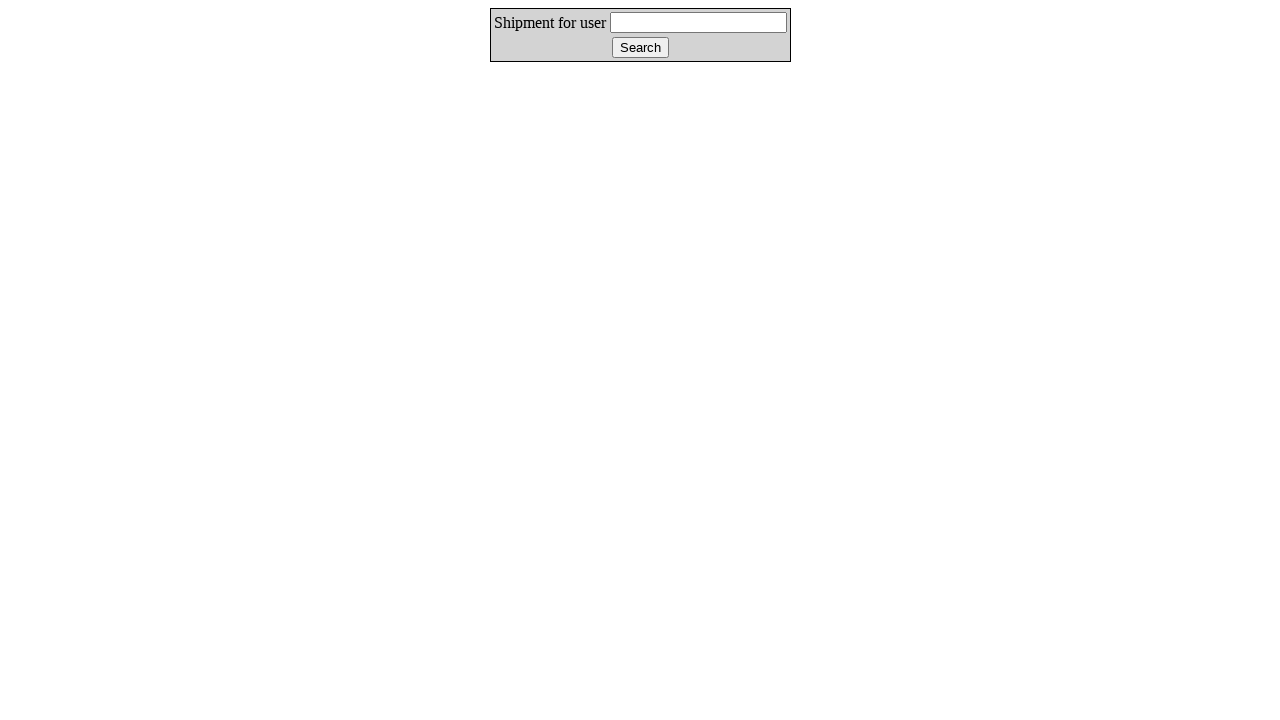

Filled userId field with 'Shamili' on #userId
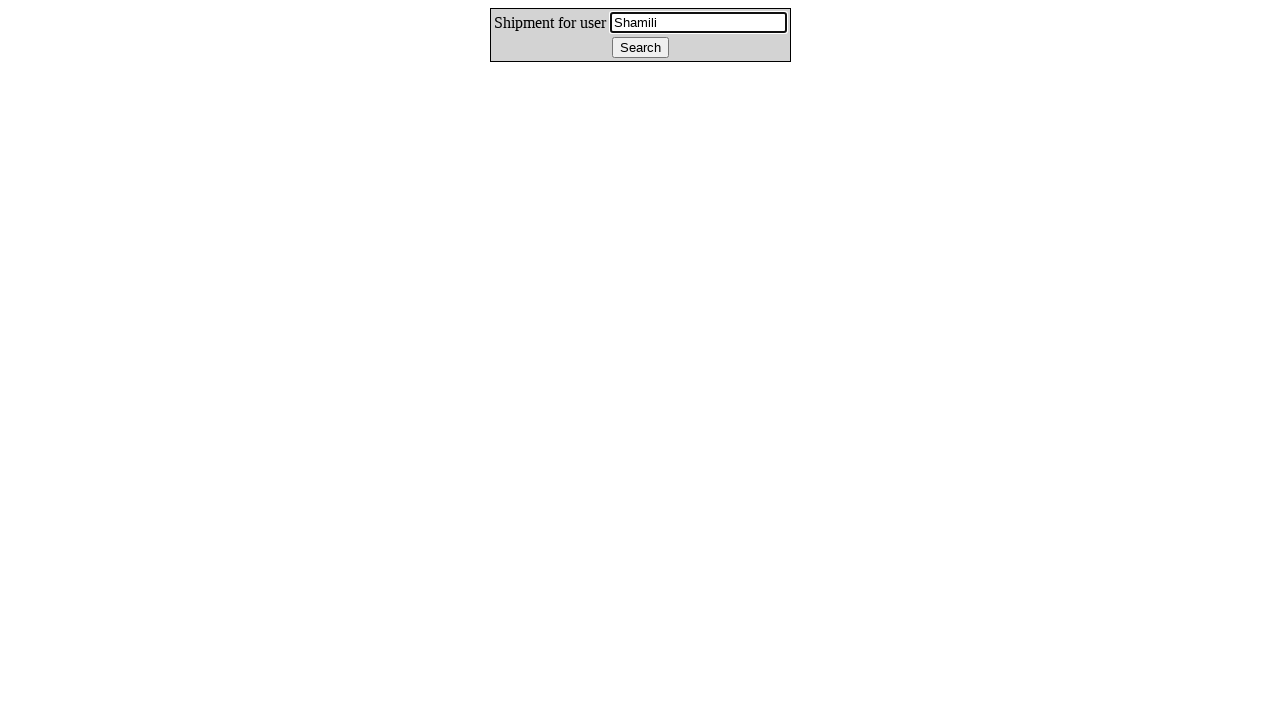

Clicked the track button at (640, 48) on #track
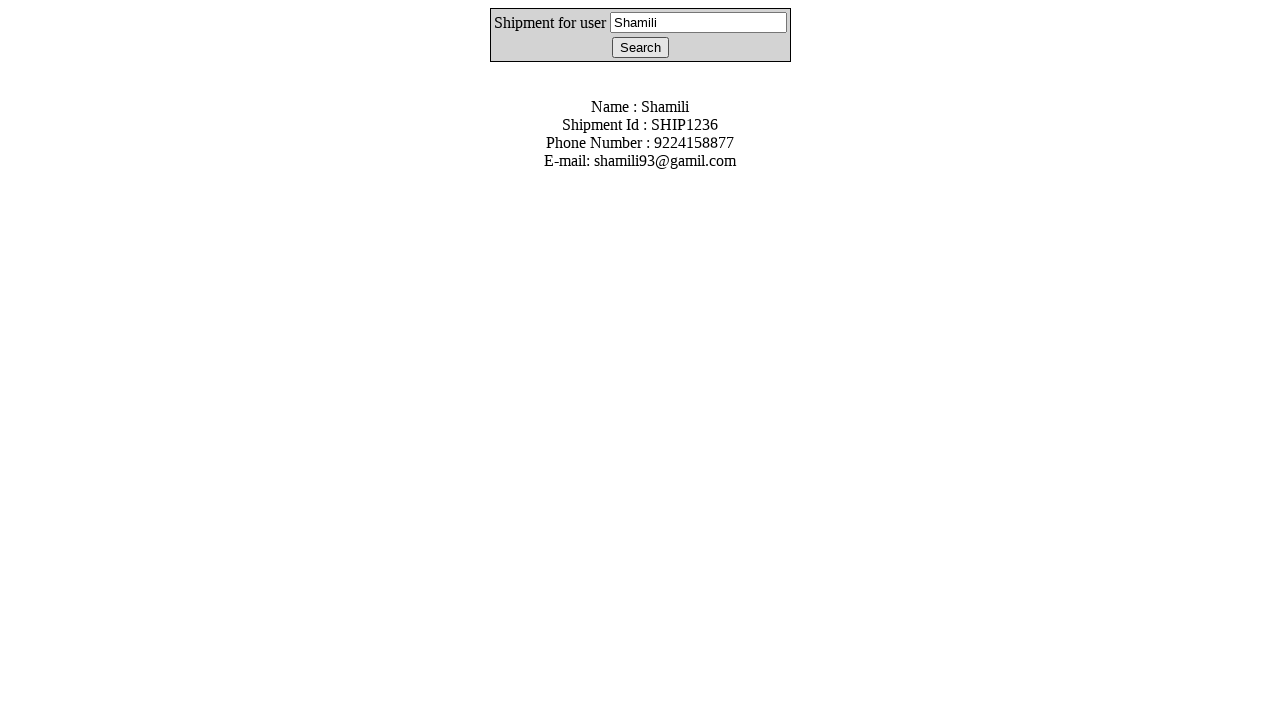

Result element is displayed after tracking user ID
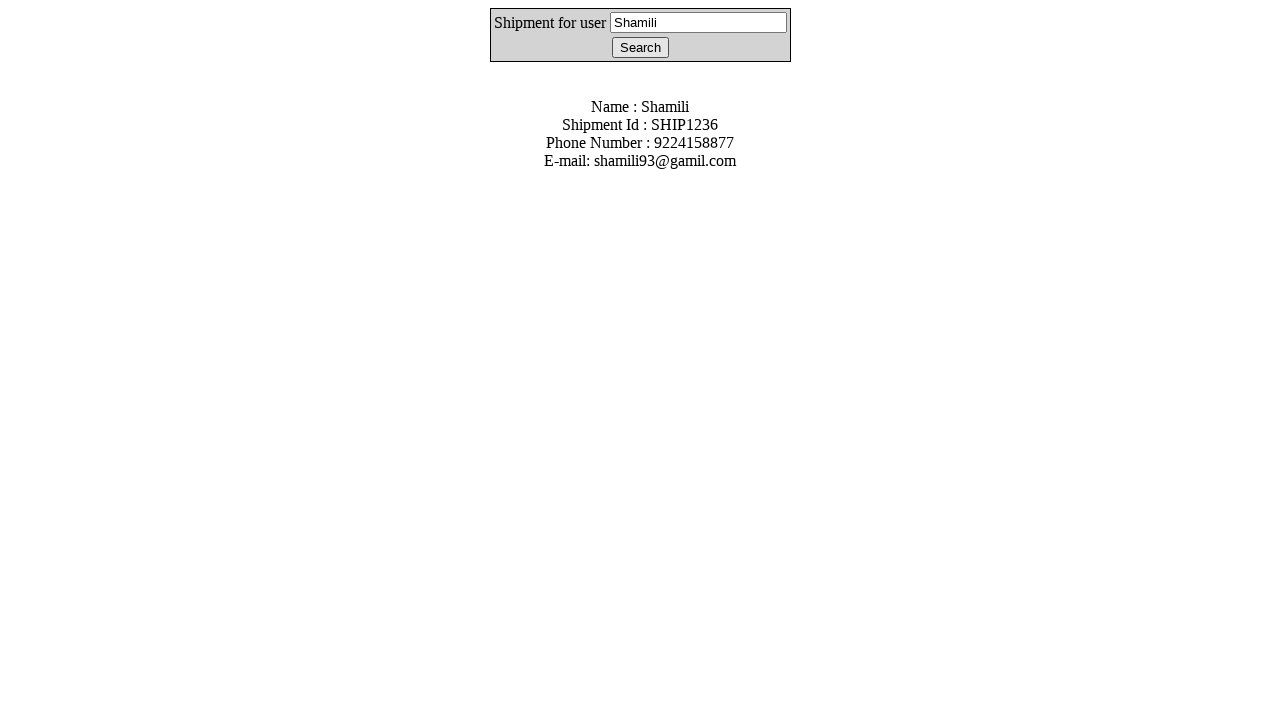

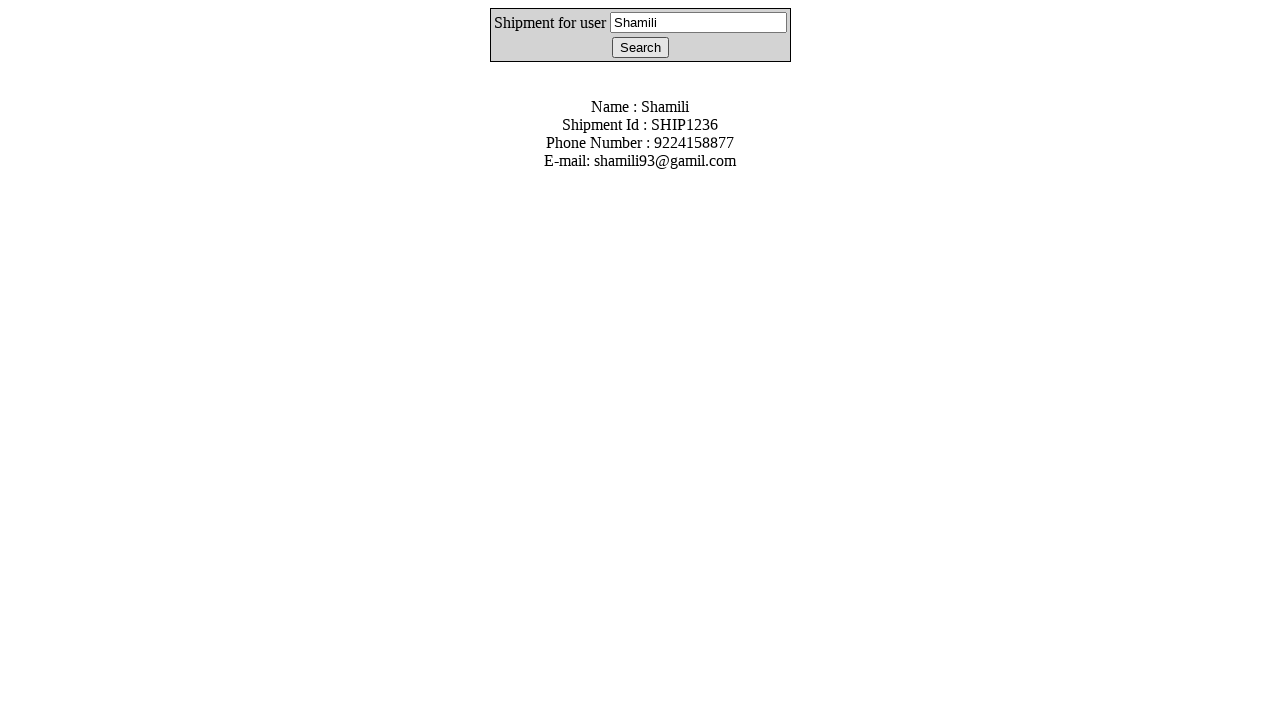